Tests a passenger selector dropdown by opening it, incrementing the adult passenger count 4 times using a counter button, and then closing the dropdown panel.

Starting URL: https://rahulshettyacademy.com/dropdownsPractise/

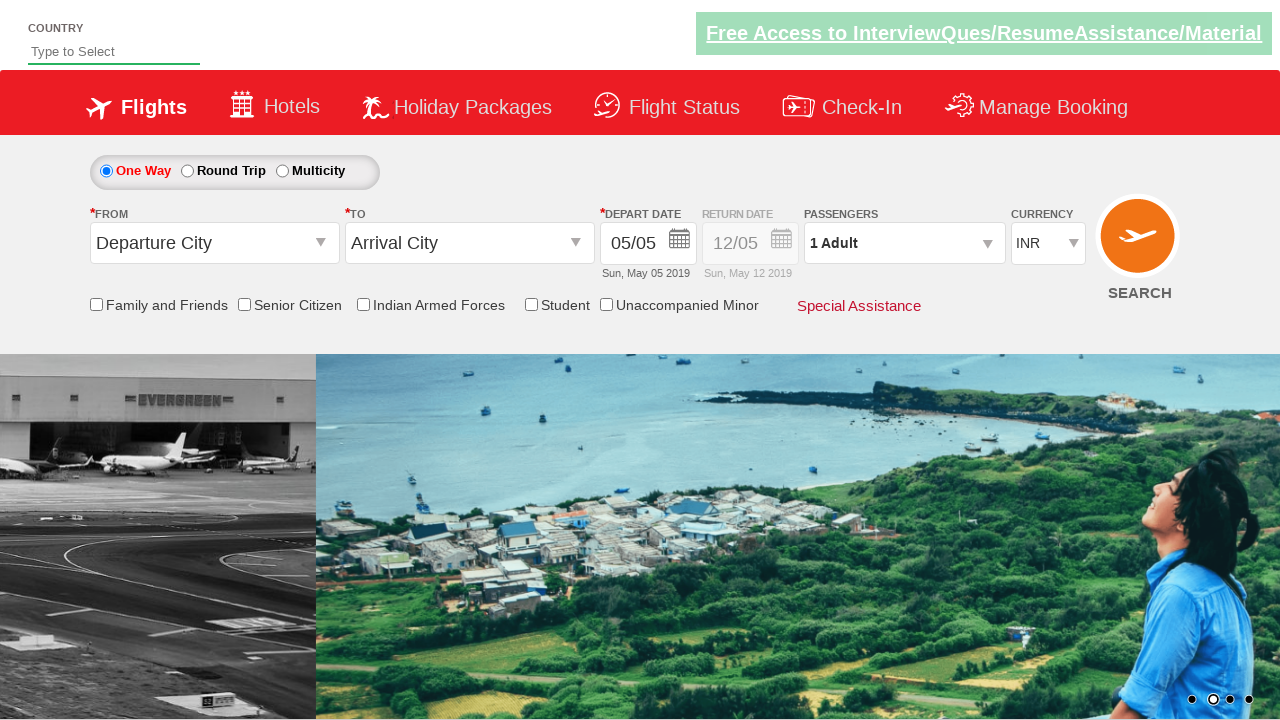

Clicked to open the passenger selector dropdown at (904, 243) on #divpaxinfo
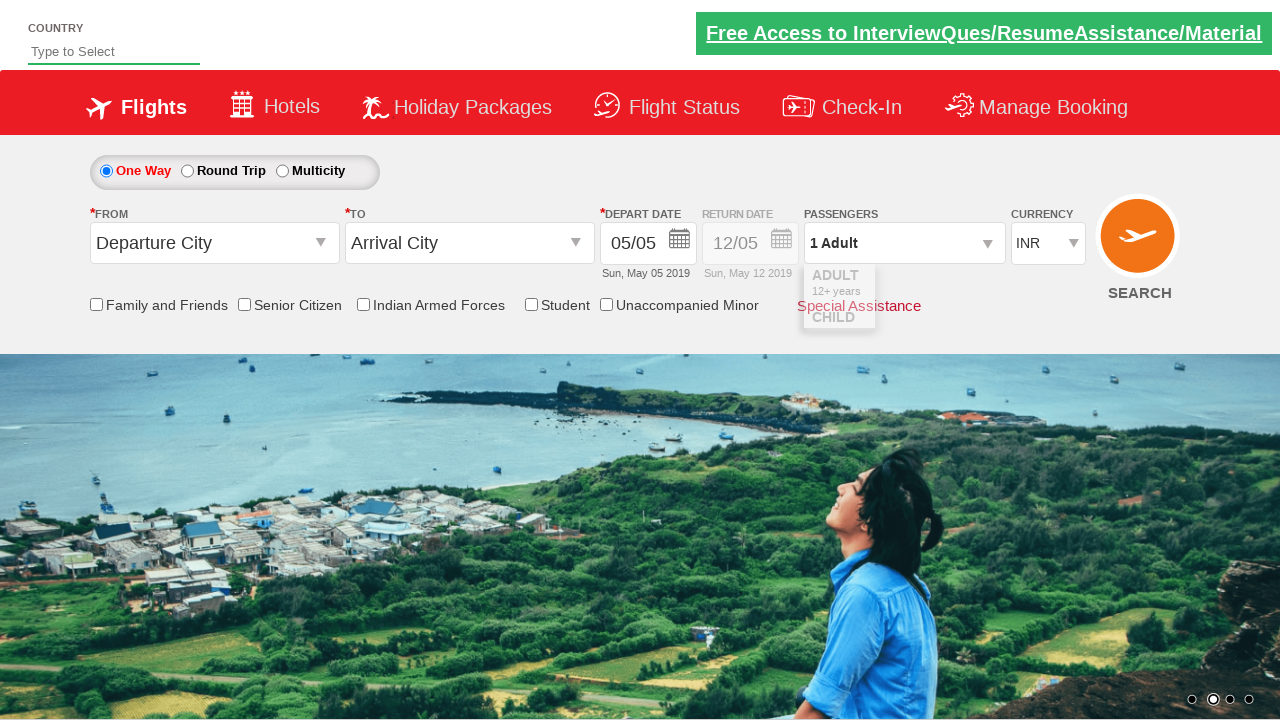

Incremented adult passenger count (iteration 1/4) at (982, 288) on span#hrefIncAdt
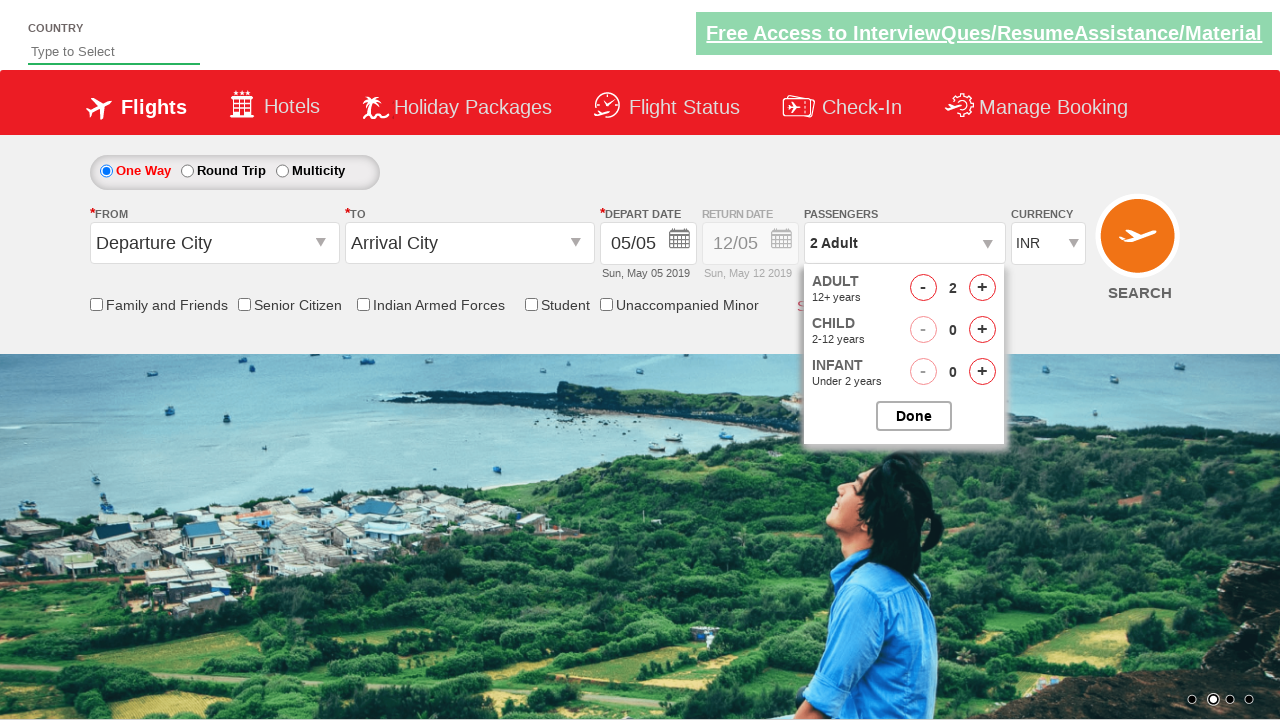

Incremented adult passenger count (iteration 2/4) at (982, 288) on span#hrefIncAdt
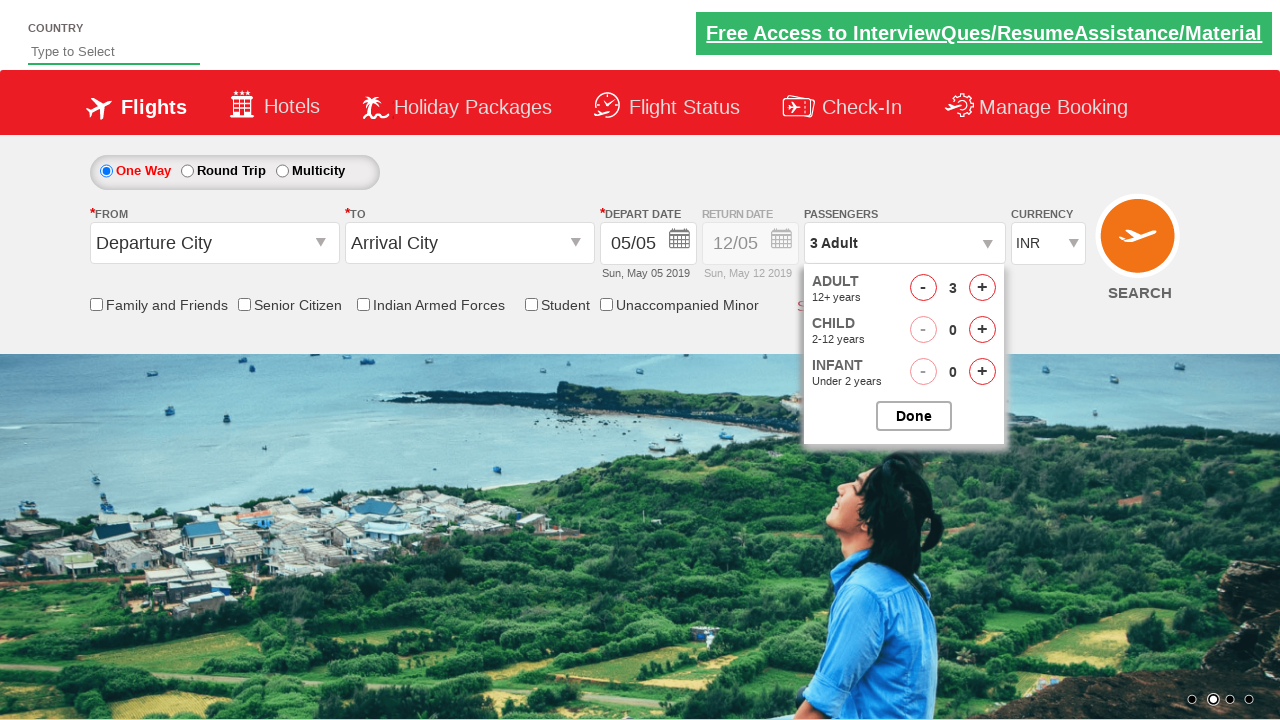

Incremented adult passenger count (iteration 3/4) at (982, 288) on span#hrefIncAdt
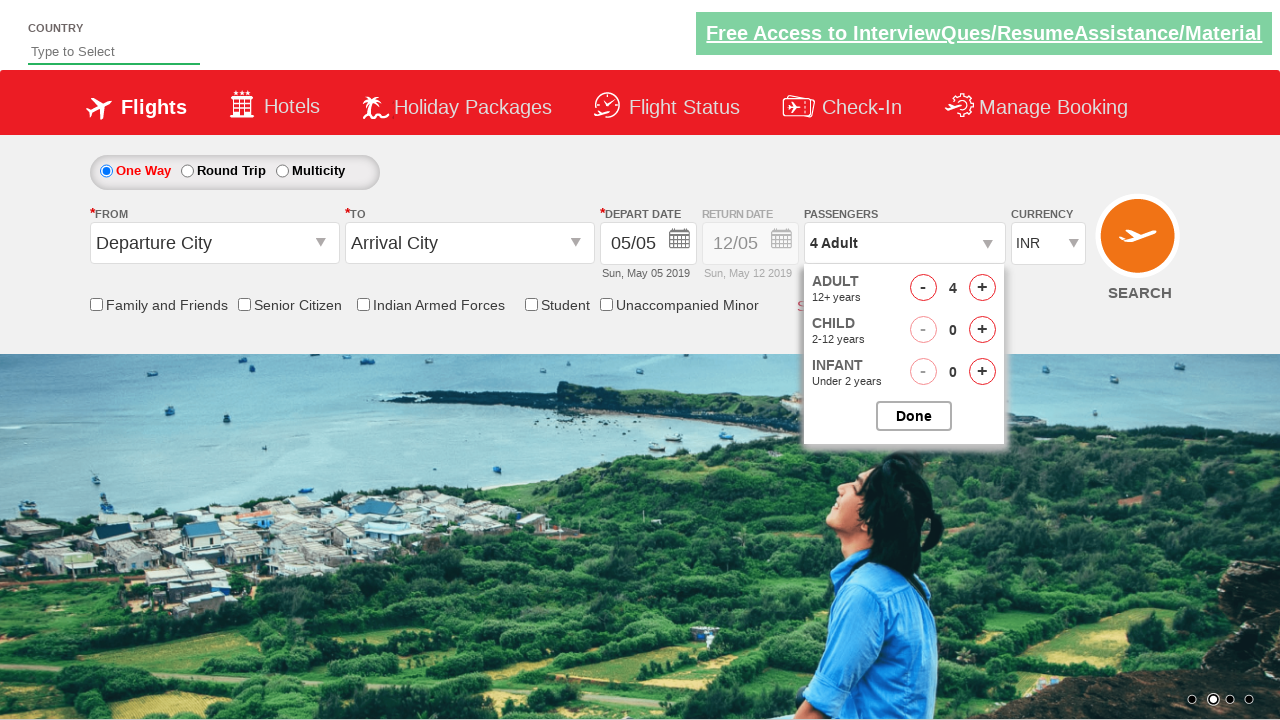

Incremented adult passenger count (iteration 4/4) at (982, 288) on span#hrefIncAdt
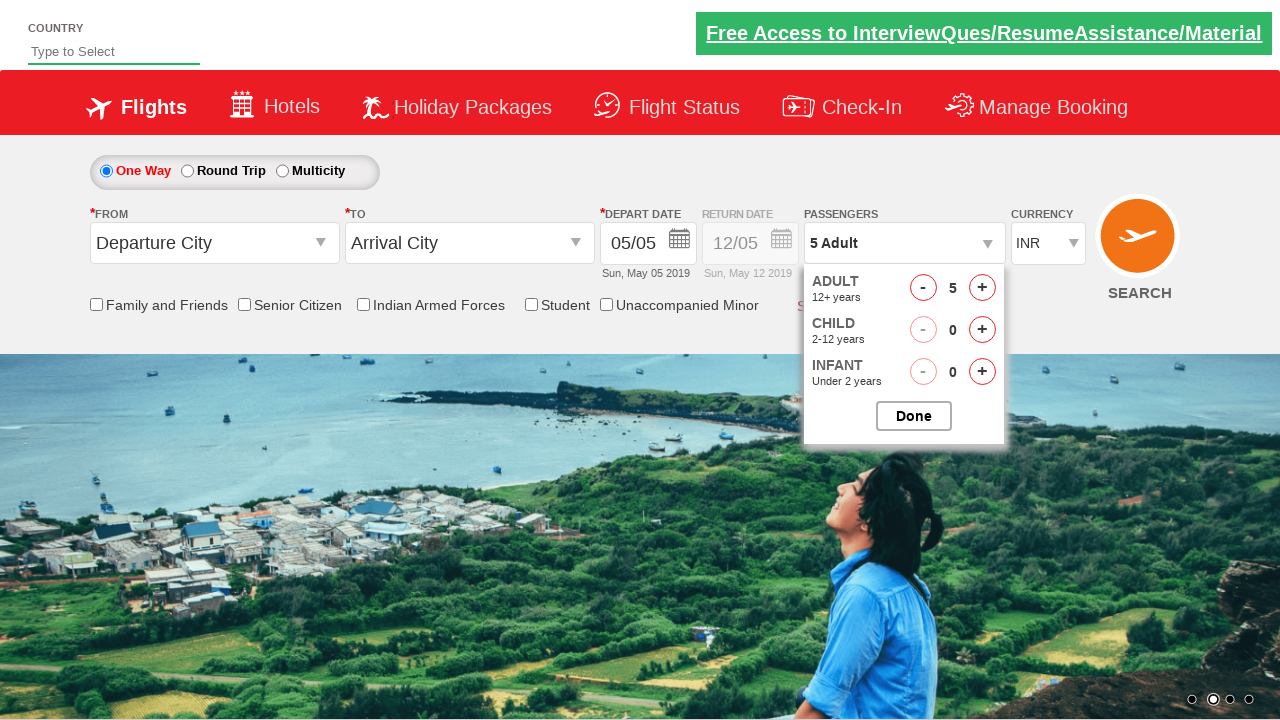

Clicked to close the passenger options panel at (914, 416) on input#btnclosepaxoption
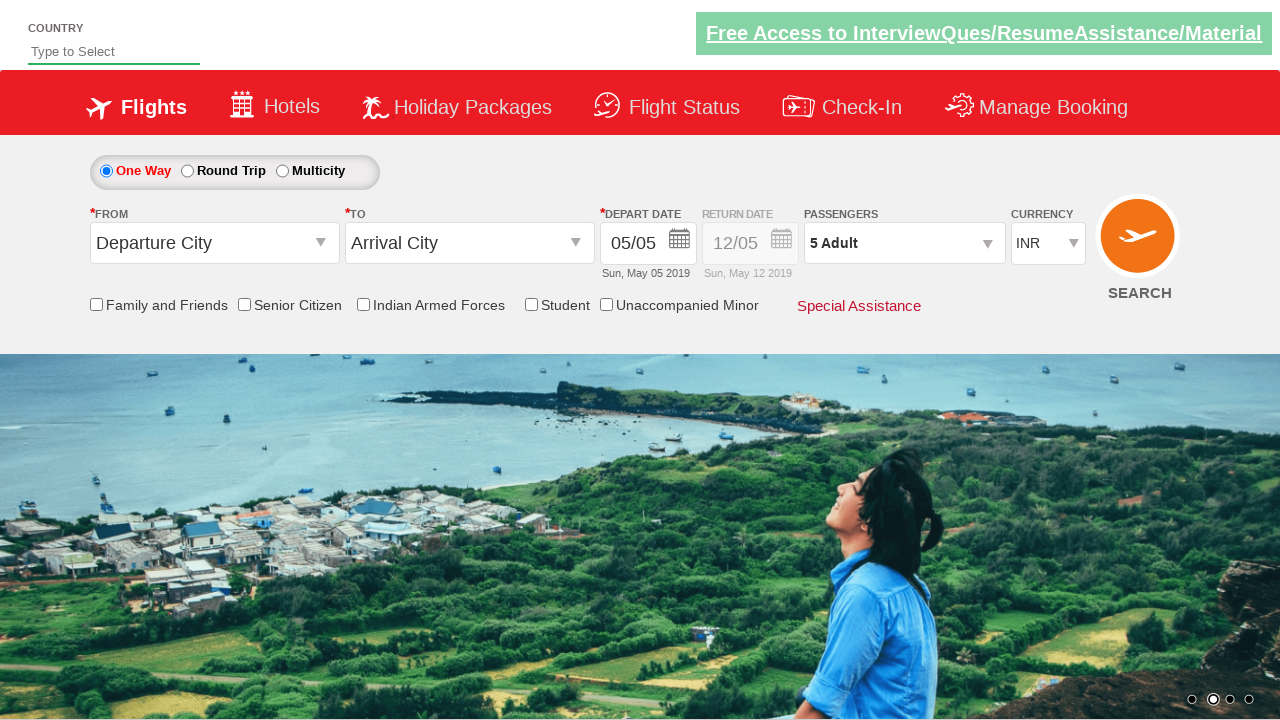

Verified passenger dropdown is visible after closing panel
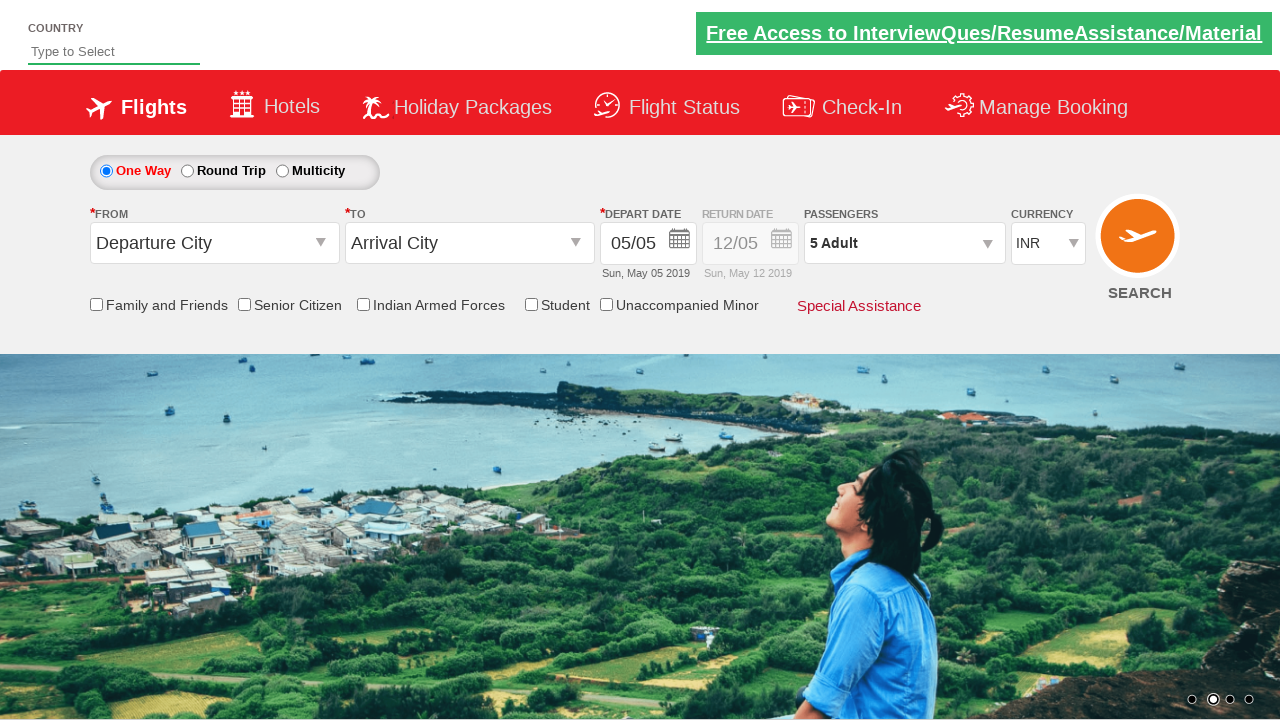

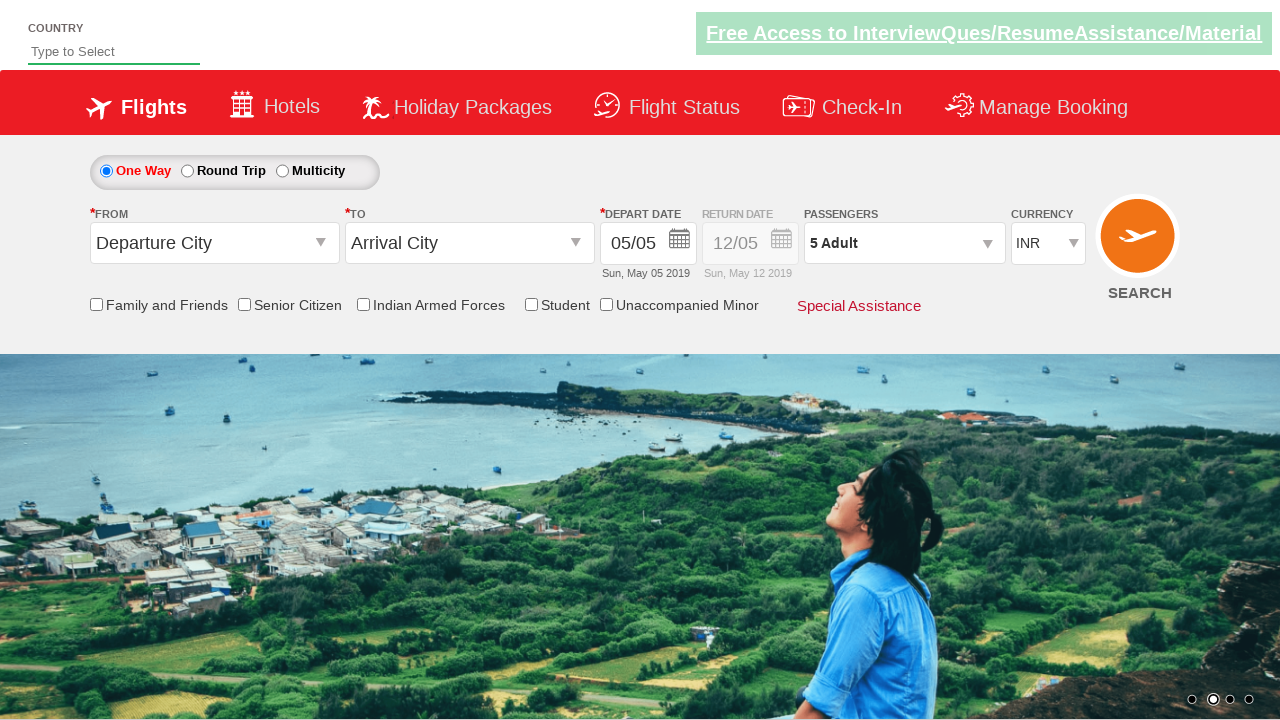